Tests checkbox and radio button selection, verifying that checkboxes can be unchecked while radio buttons cannot be deselected once selected

Starting URL: https://automationfc.github.io/multiple-fields/

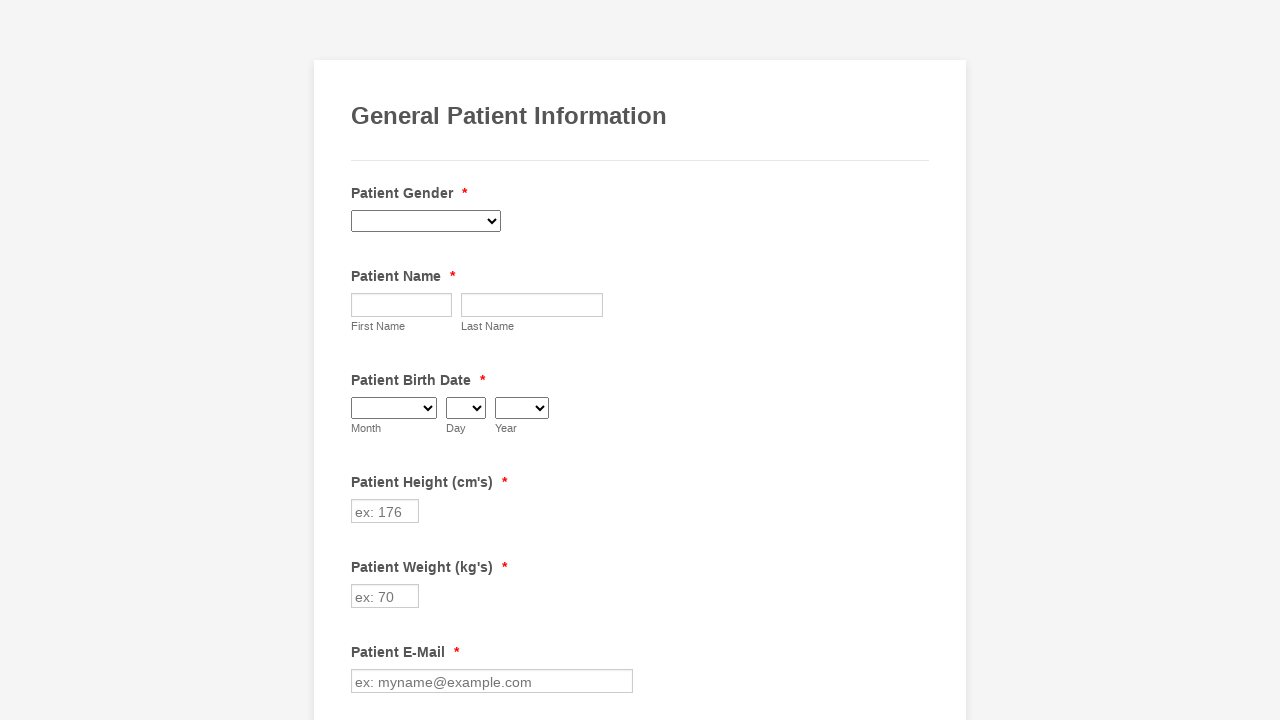

Clicked checkbox for Anemia to select it at (362, 360) on xpath=//label[contains(text(),'Anemia')]/preceding-sibling::input
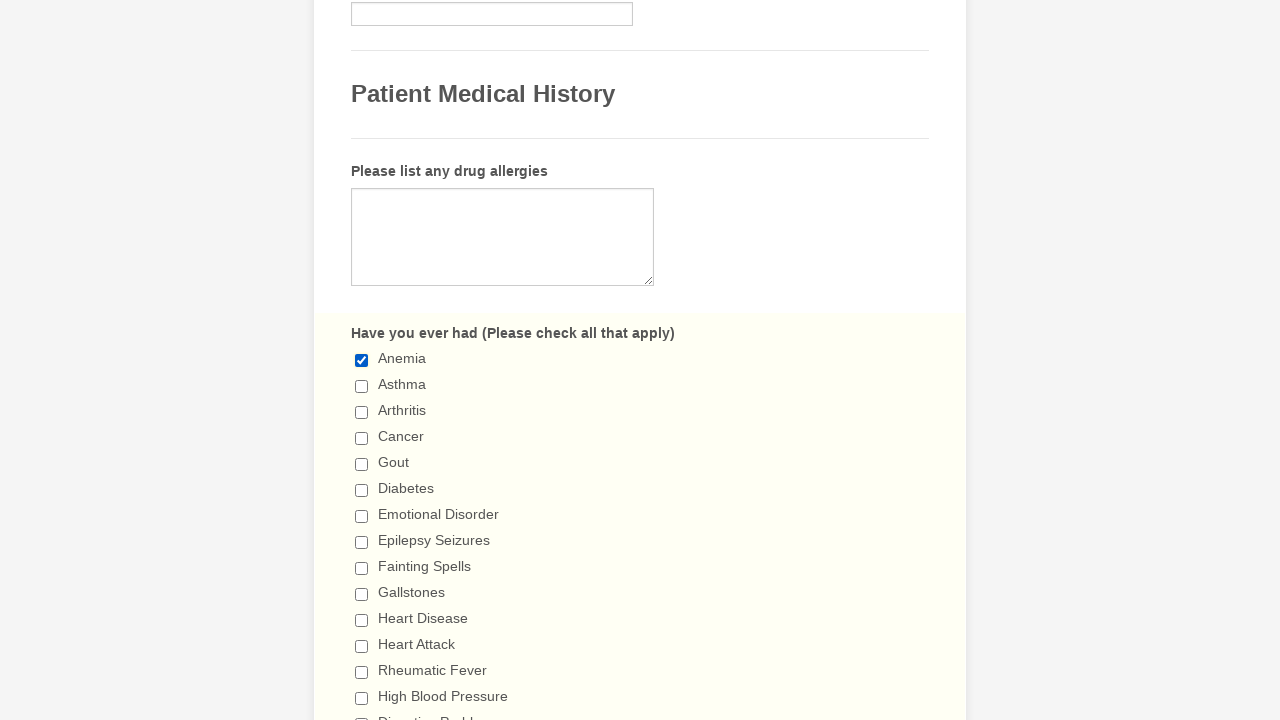

Clicked radio button for 'I don't drink' to select it at (362, 361) on //label[contains(text(),"I don't drink")]/preceding-sibling::input
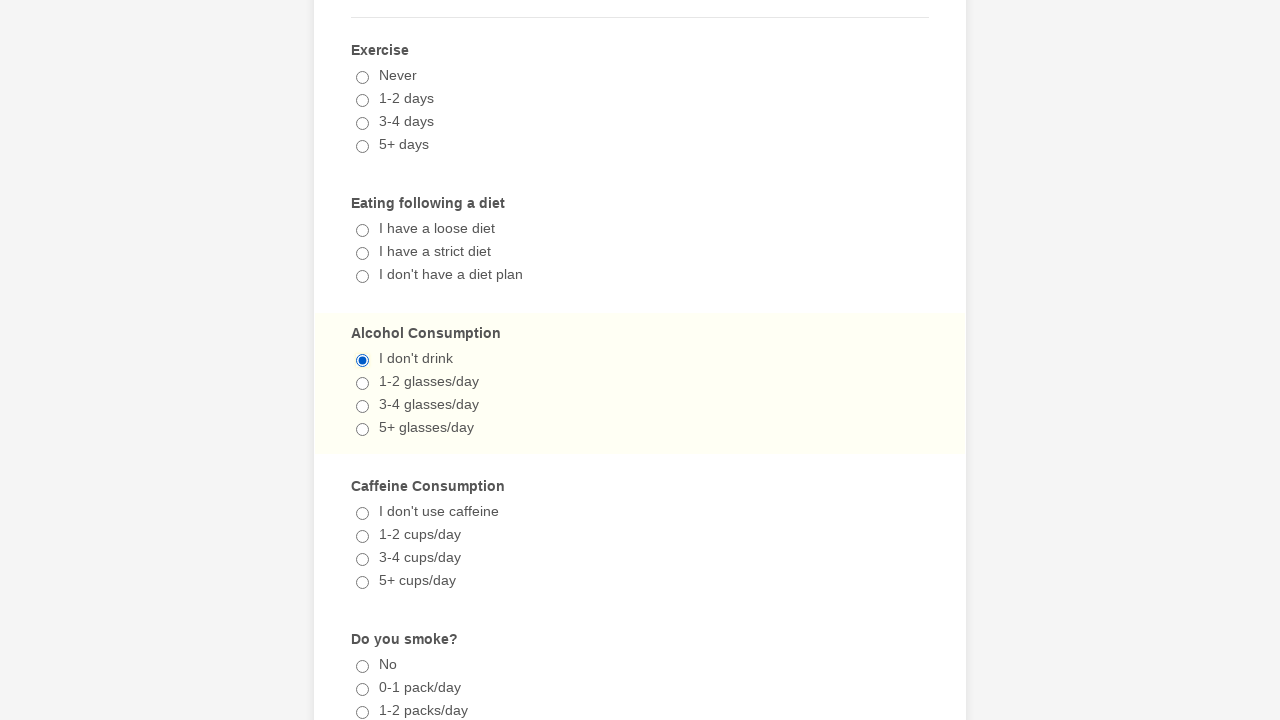

Clicked checkbox for Anemia to uncheck it at (362, 360) on xpath=//label[contains(text(),'Anemia')]/preceding-sibling::input
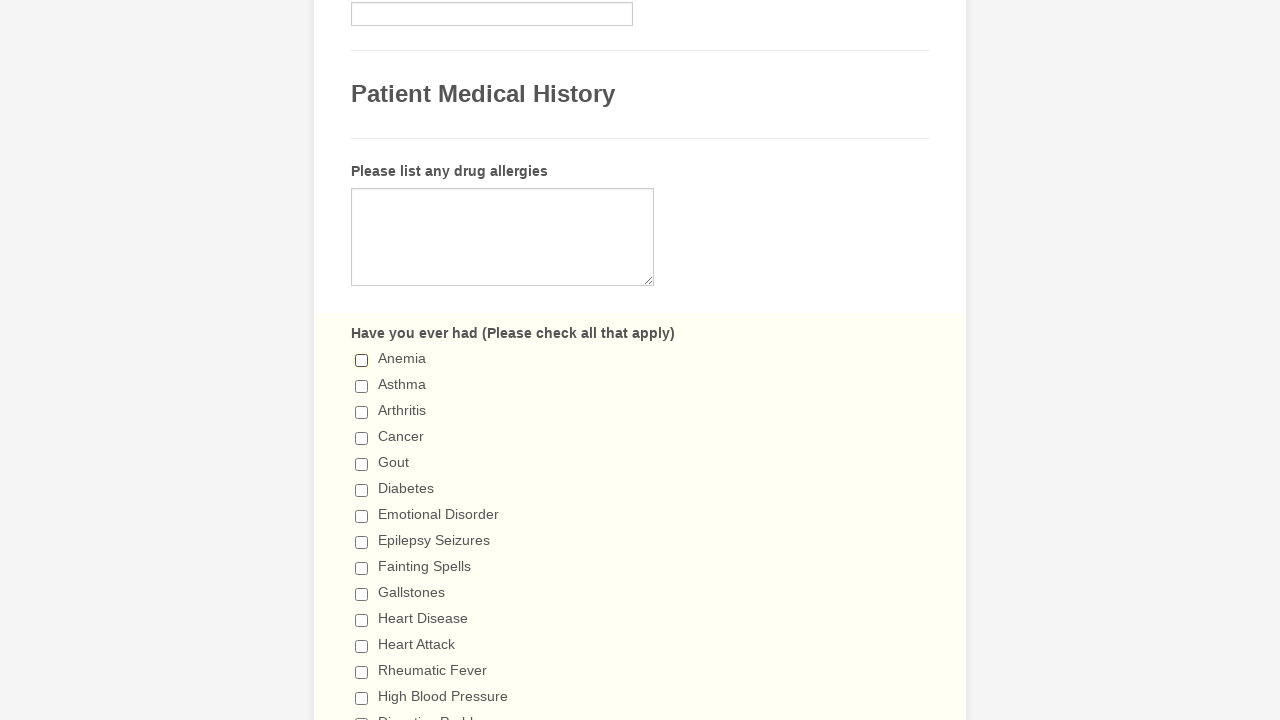

Attempted to click radio button for 'I don't drink' again - should remain selected as radio buttons cannot be deselected at (362, 361) on //label[contains(text(),"I don't drink")]/preceding-sibling::input
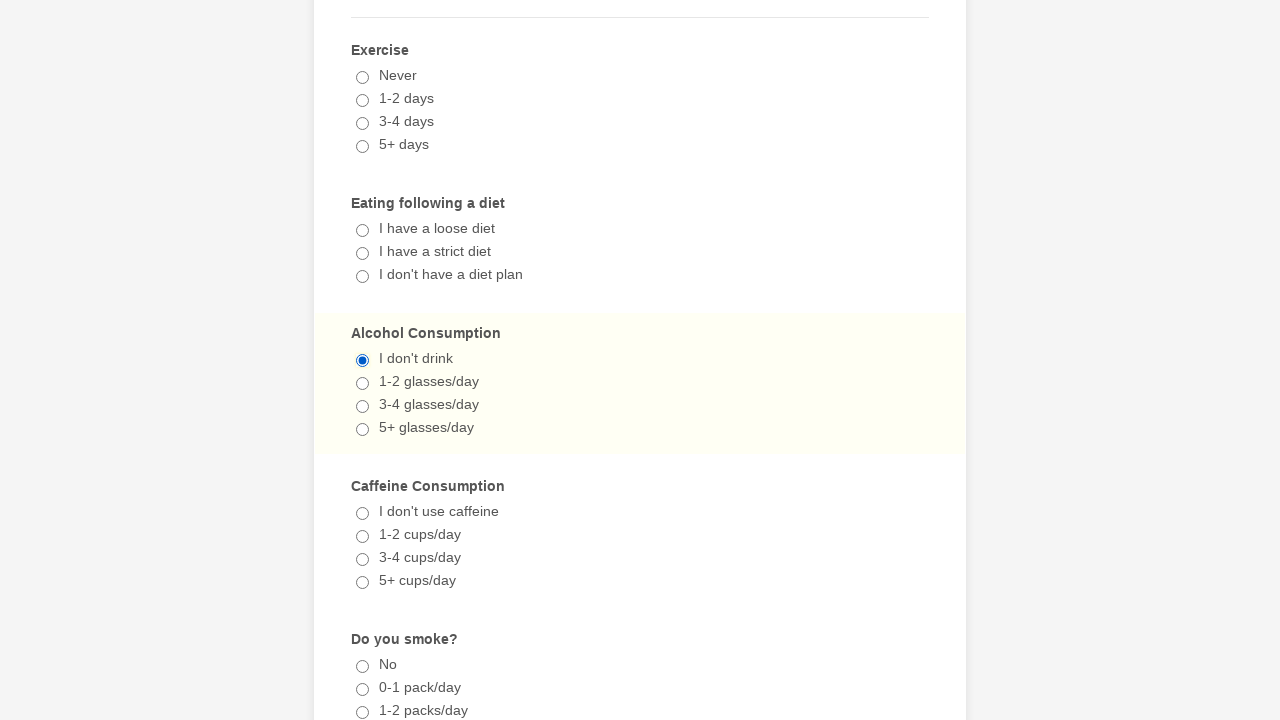

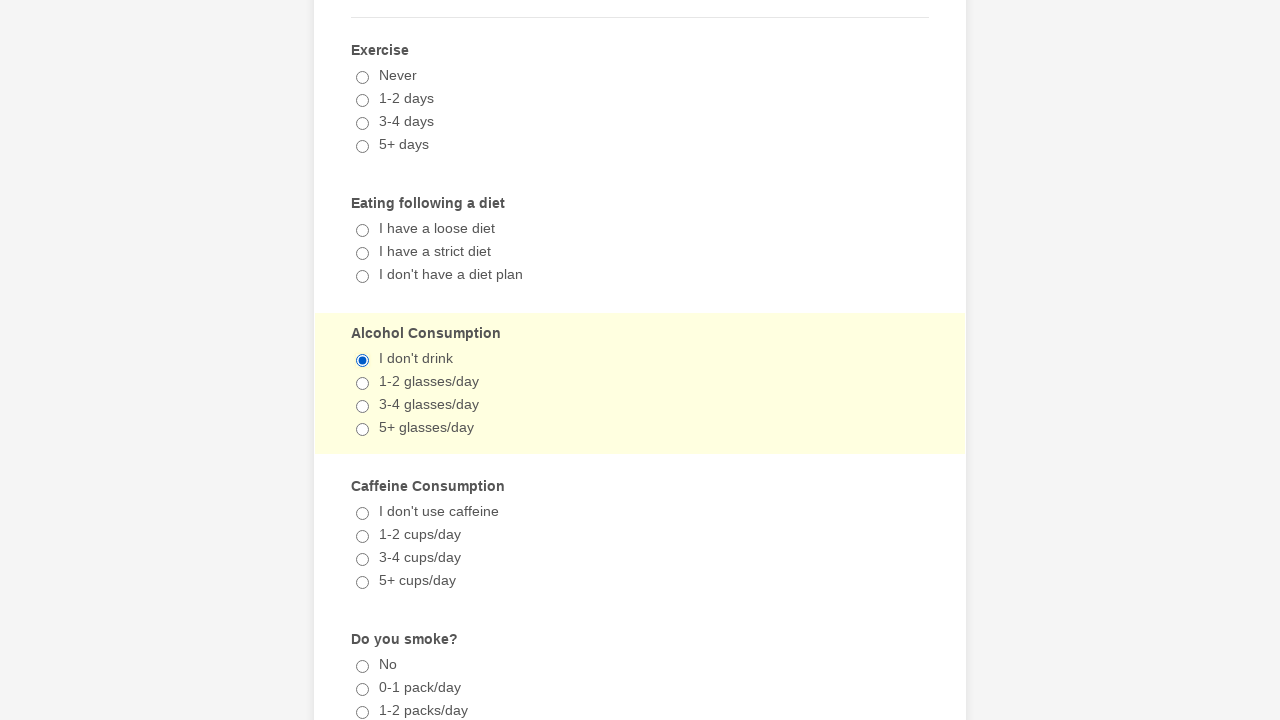